Tests multiplication operation in a calculator by selecting the multiply operator and verifying the result

Starting URL: http://vanilton.net/calculatorSoapPHP/

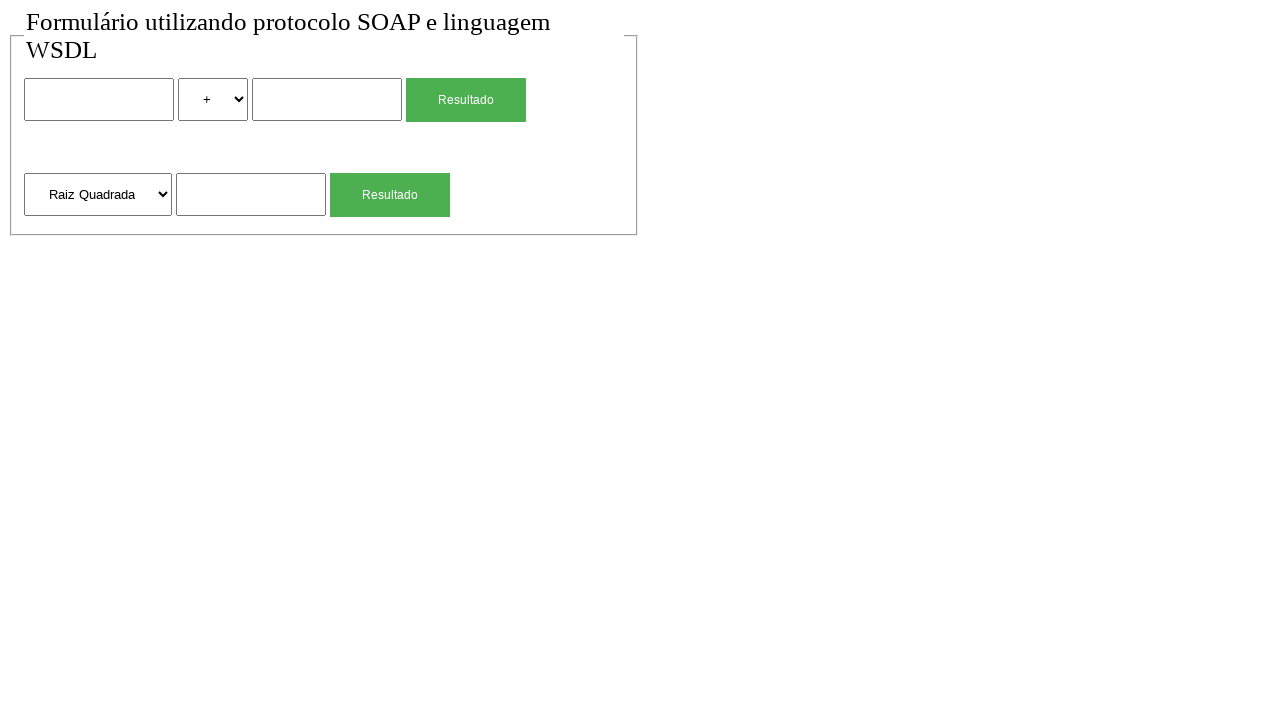

Entered first number '2' in num1 field on input[name='num1']
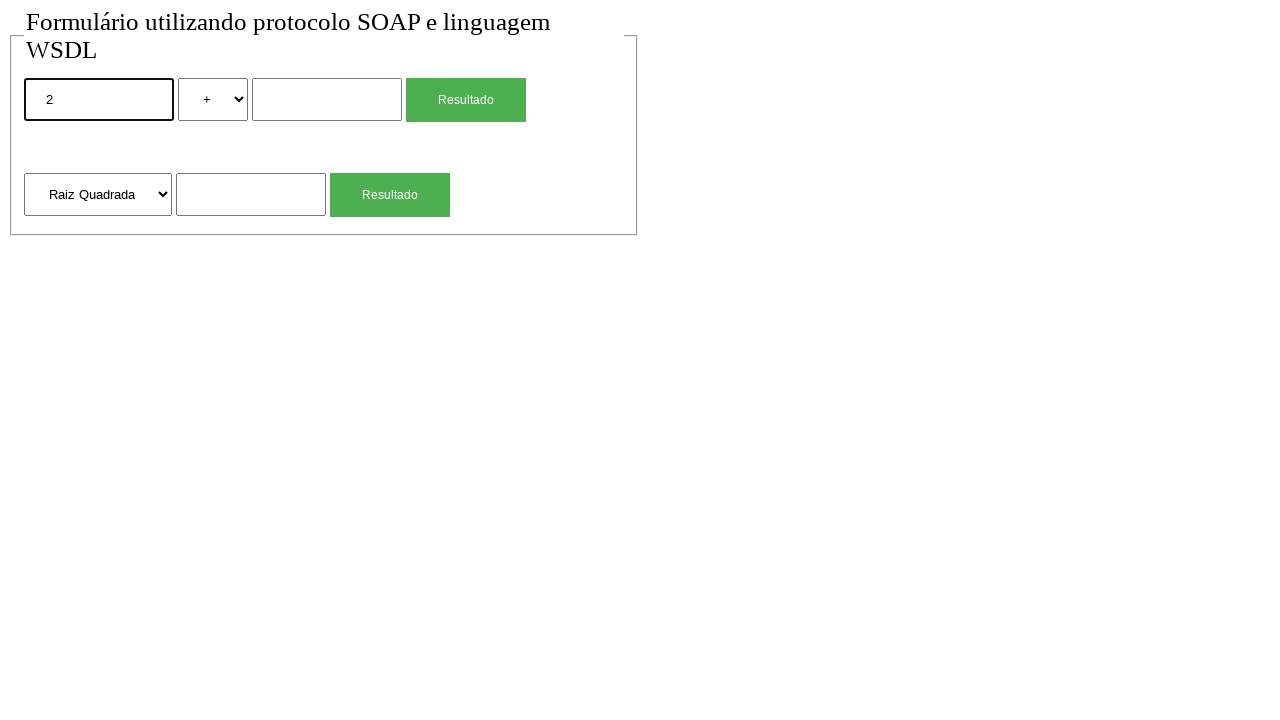

Selected multiplication operator from dropdown on select[name='op']
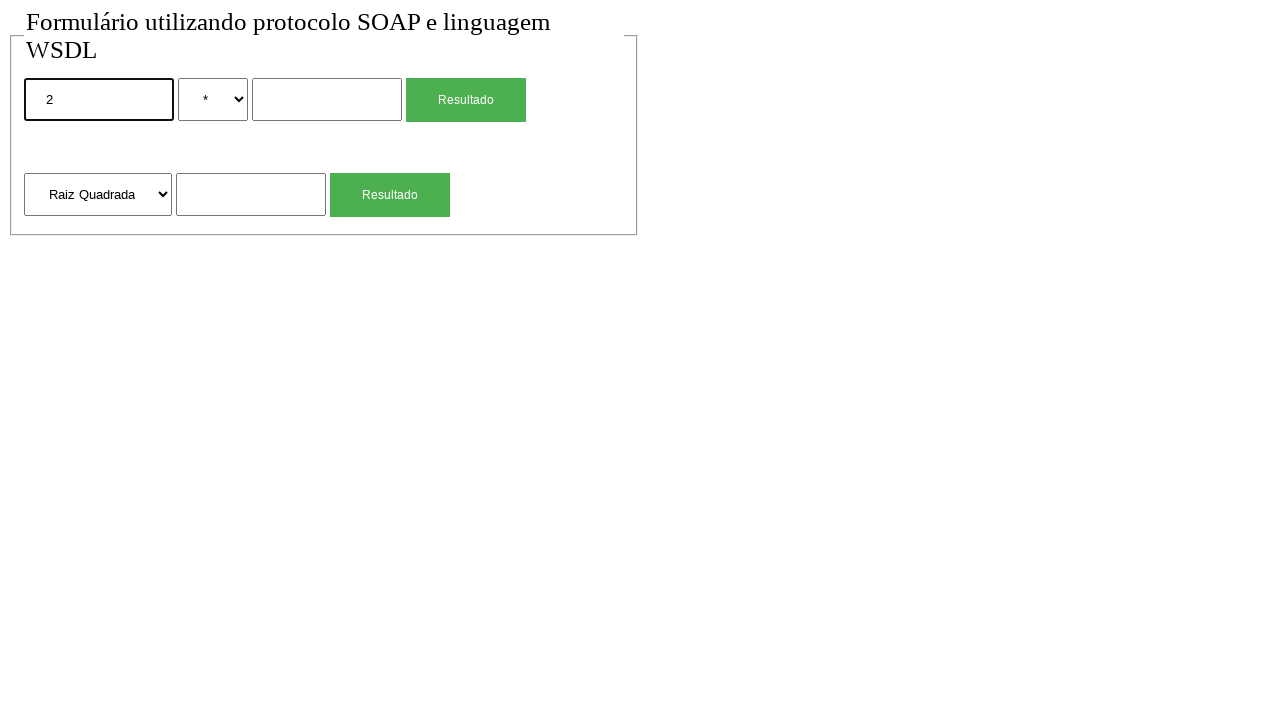

Entered second number '3' in num2 field on input[name='num2']
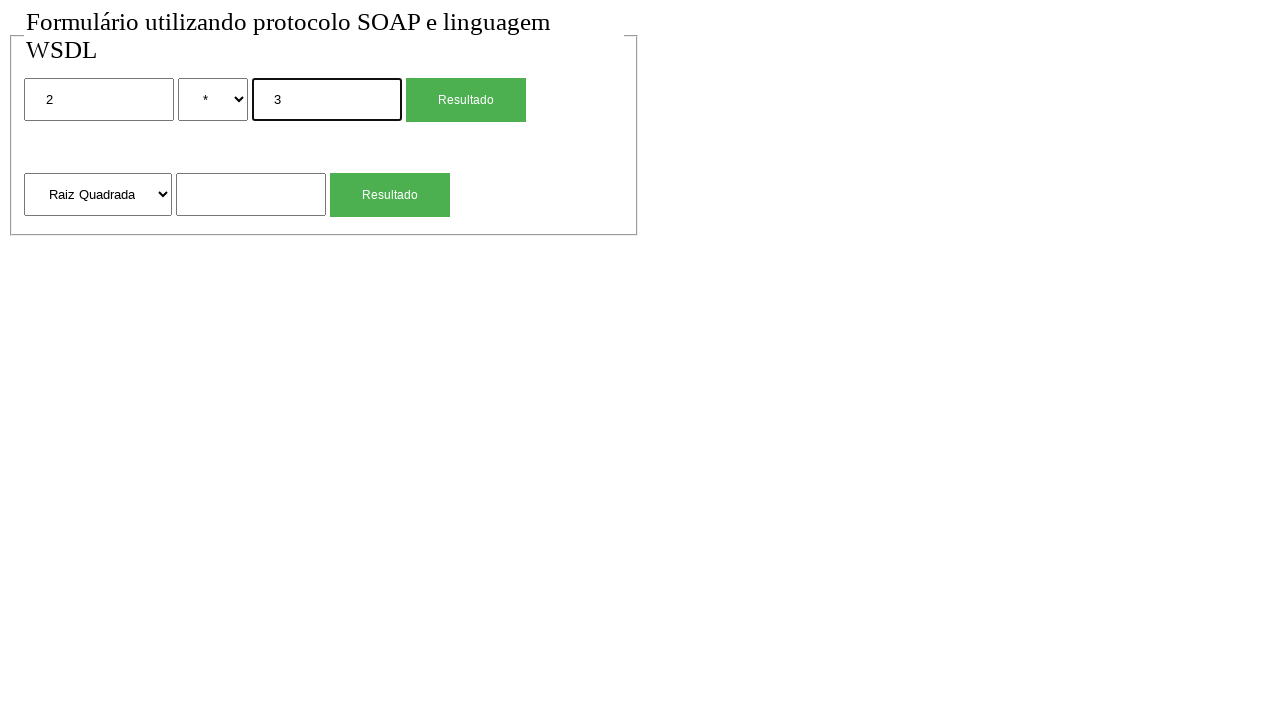

Clicked submit button to calculate result at (466, 100) on input[type='submit']
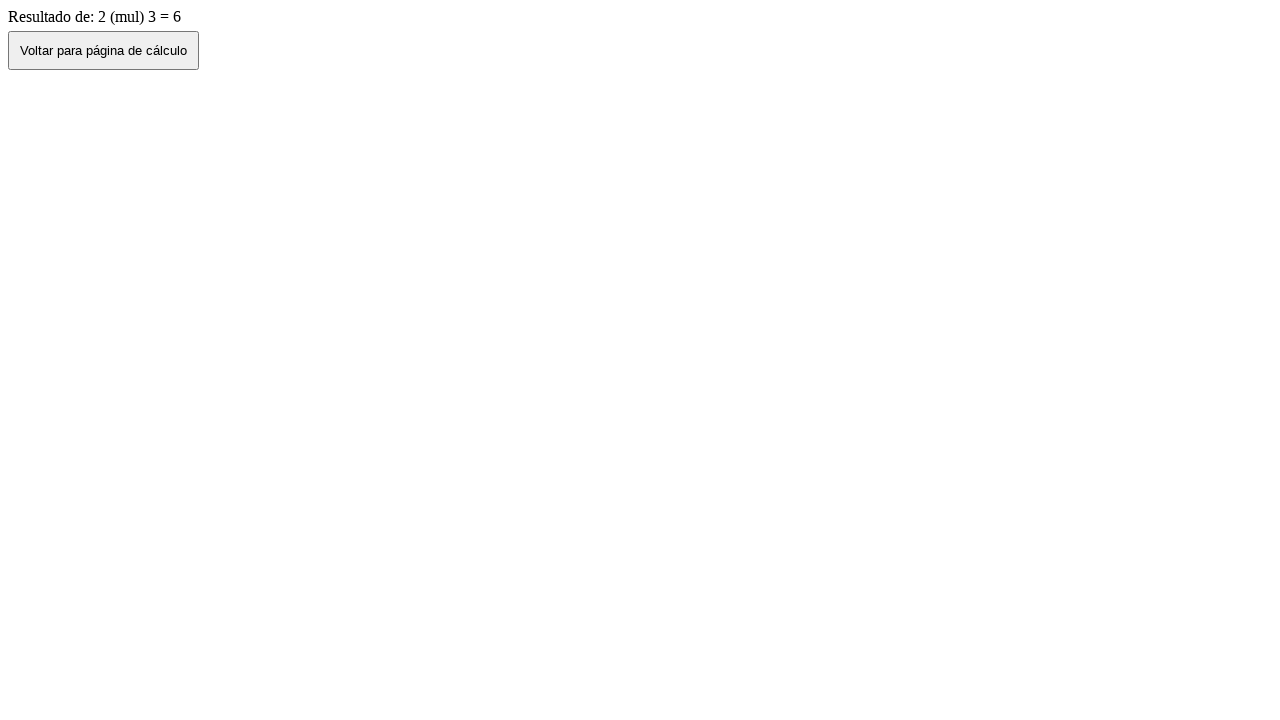

Verified multiplication result '= 6' is displayed
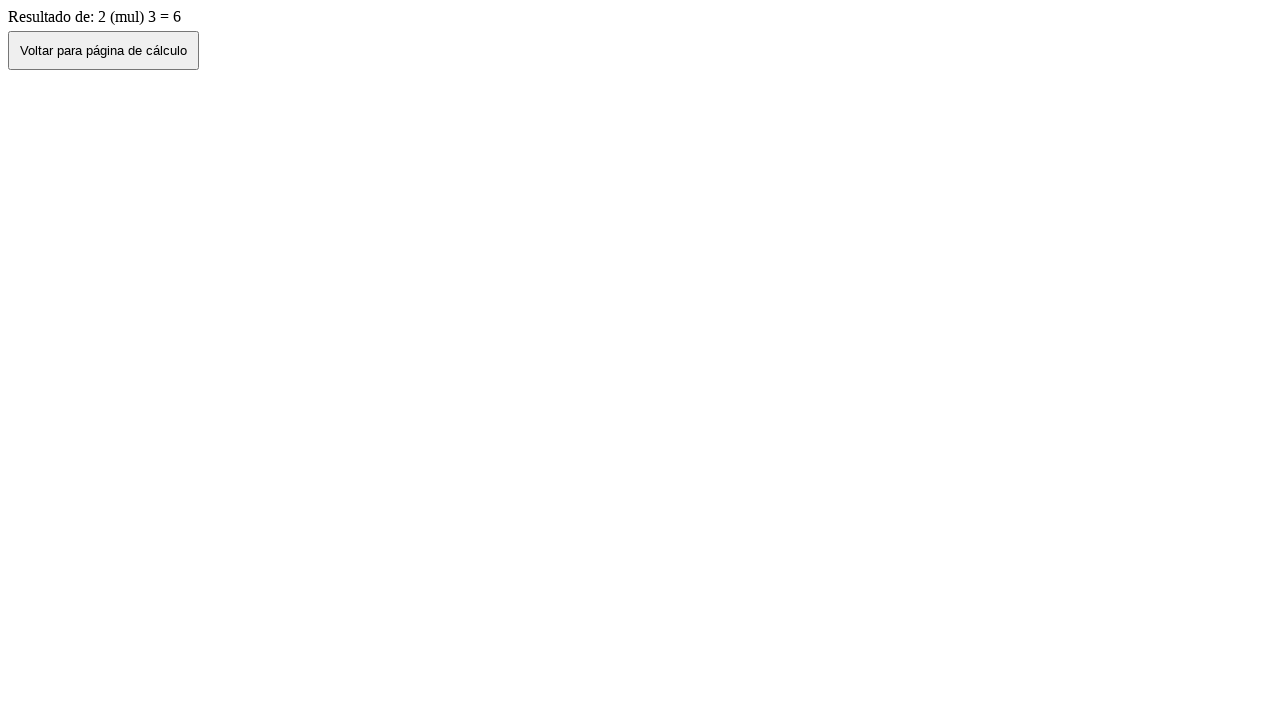

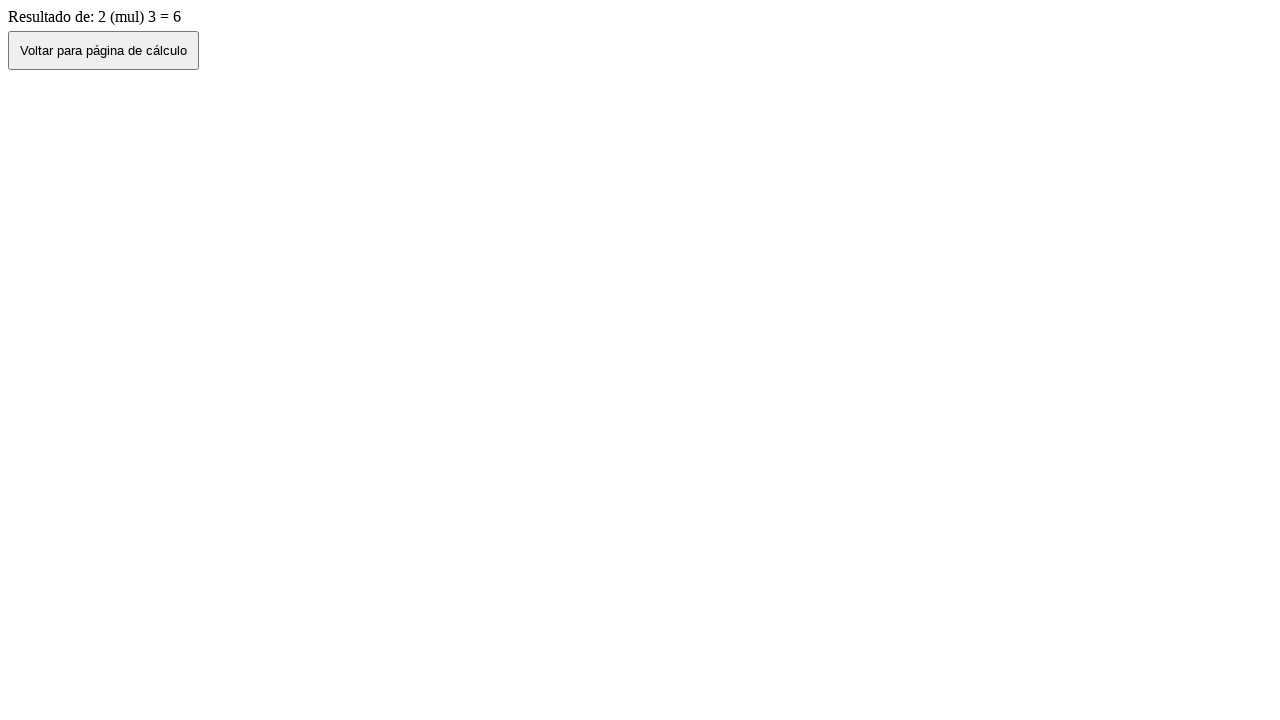